Tests dropdown select functionality by selecting options using different methods (by text, index, and value) and iterating through all available options

Starting URL: https://v1.training-support.net/selenium/selects

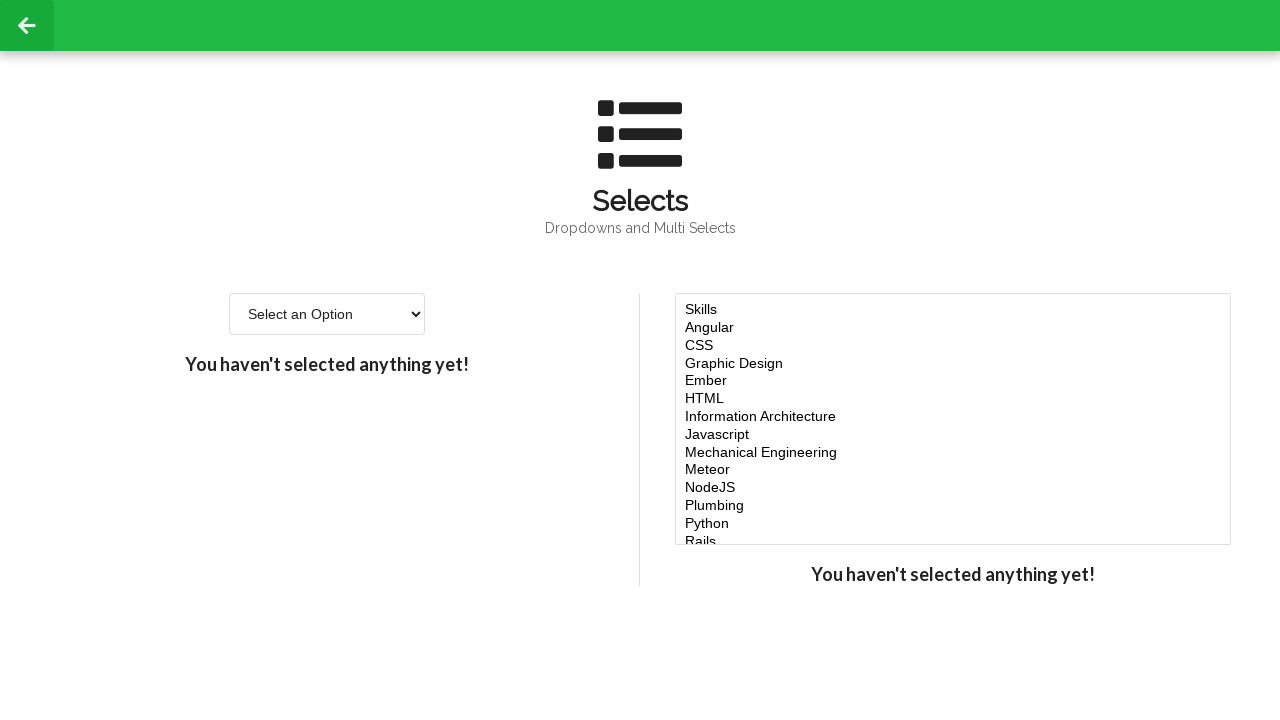

Located the single select dropdown element
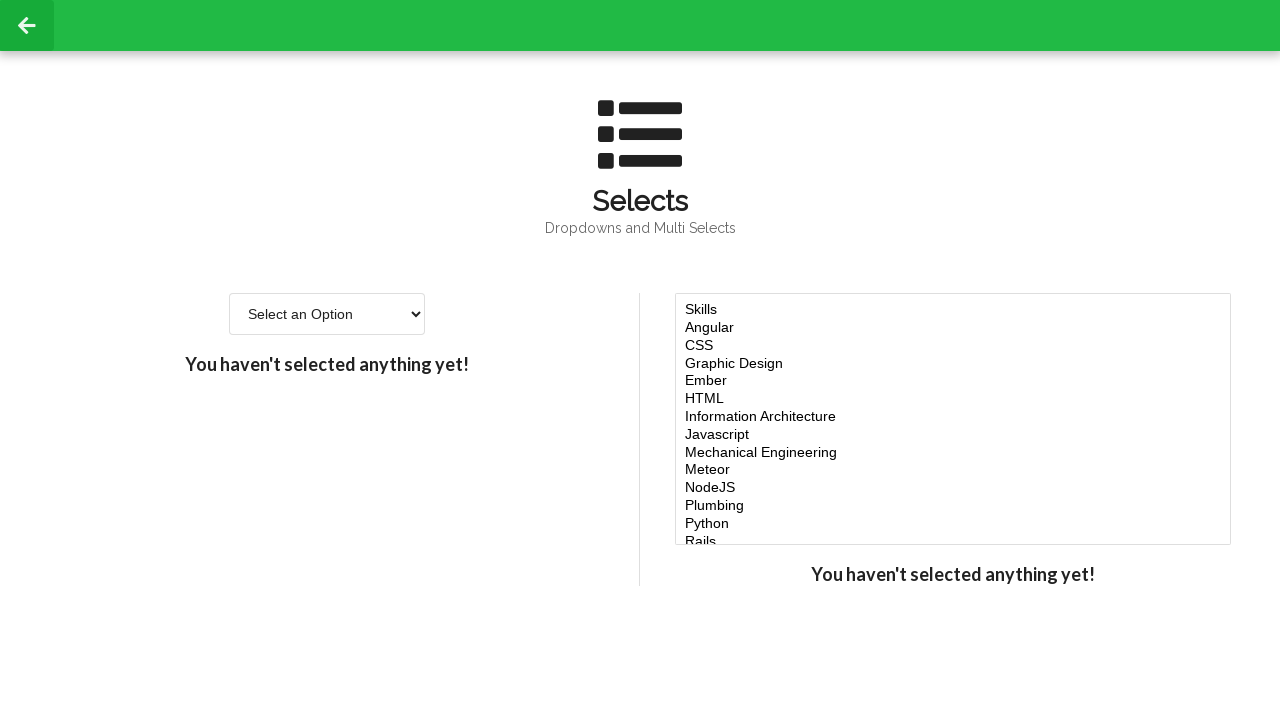

Selected 'Option 2' from dropdown by visible text on #single-select
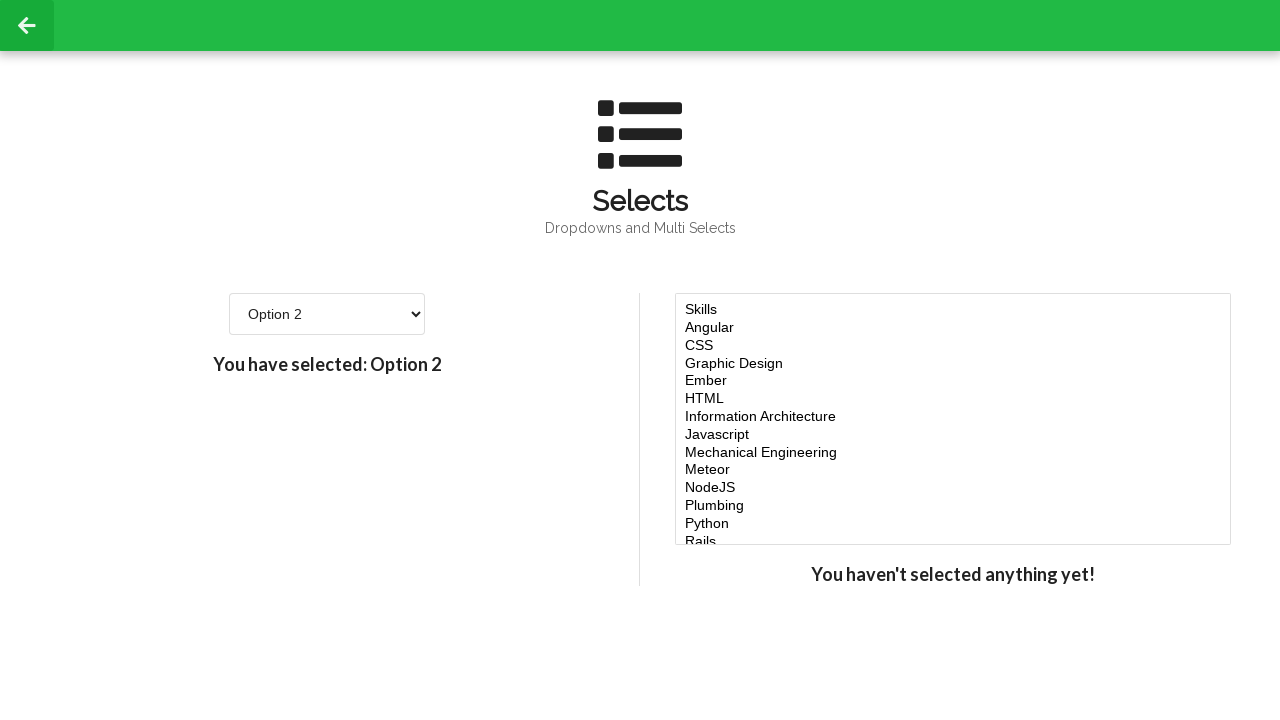

Selected option at index 3 from dropdown on #single-select
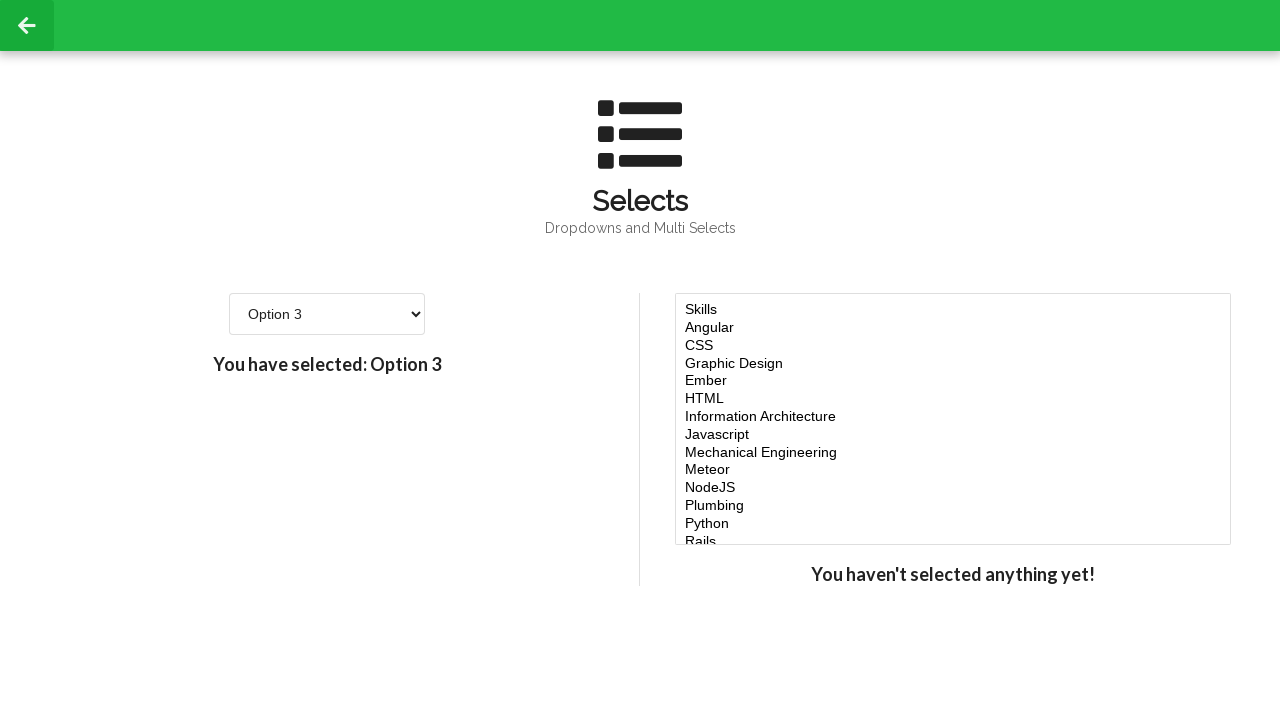

Selected option with value '4' from dropdown on #single-select
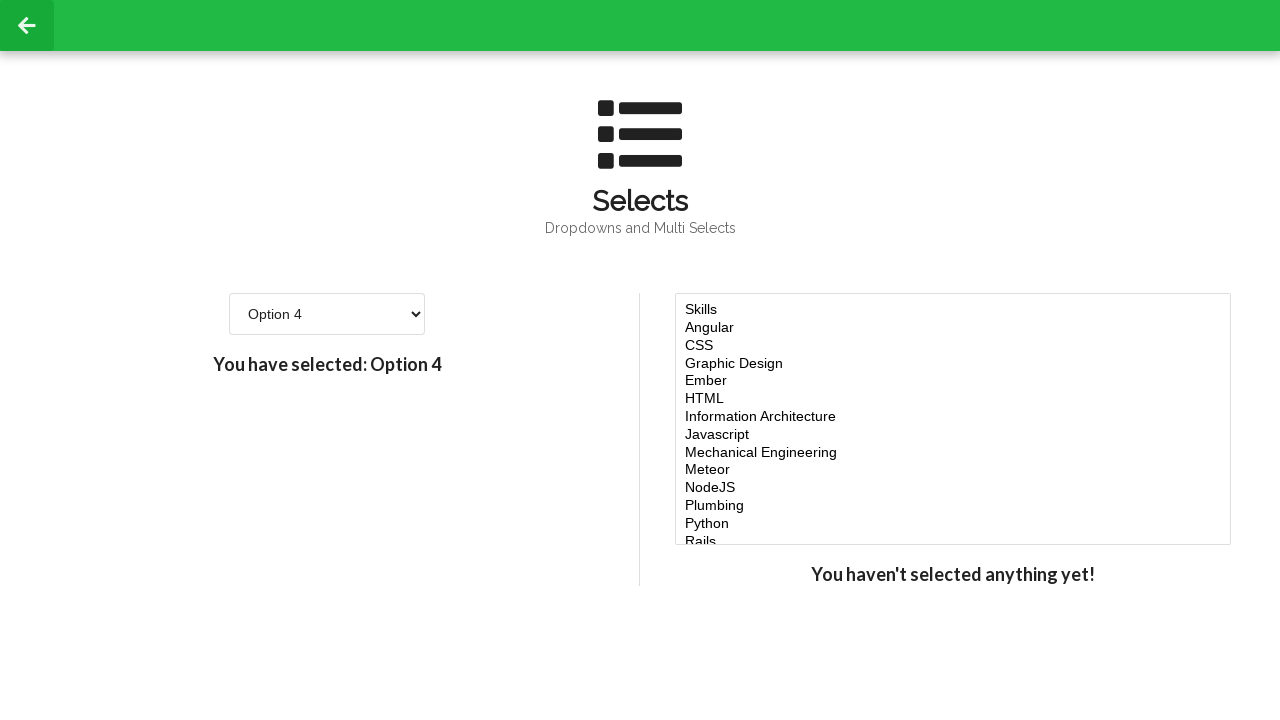

Retrieved all available options from the dropdown
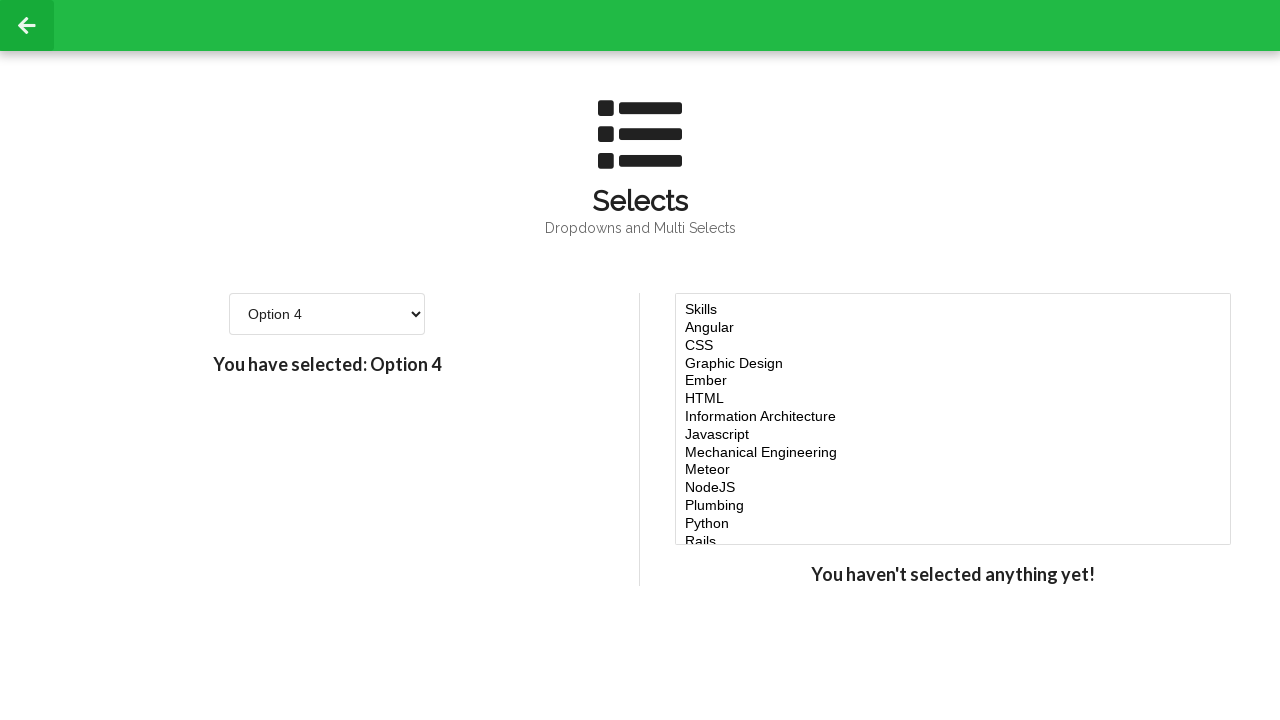

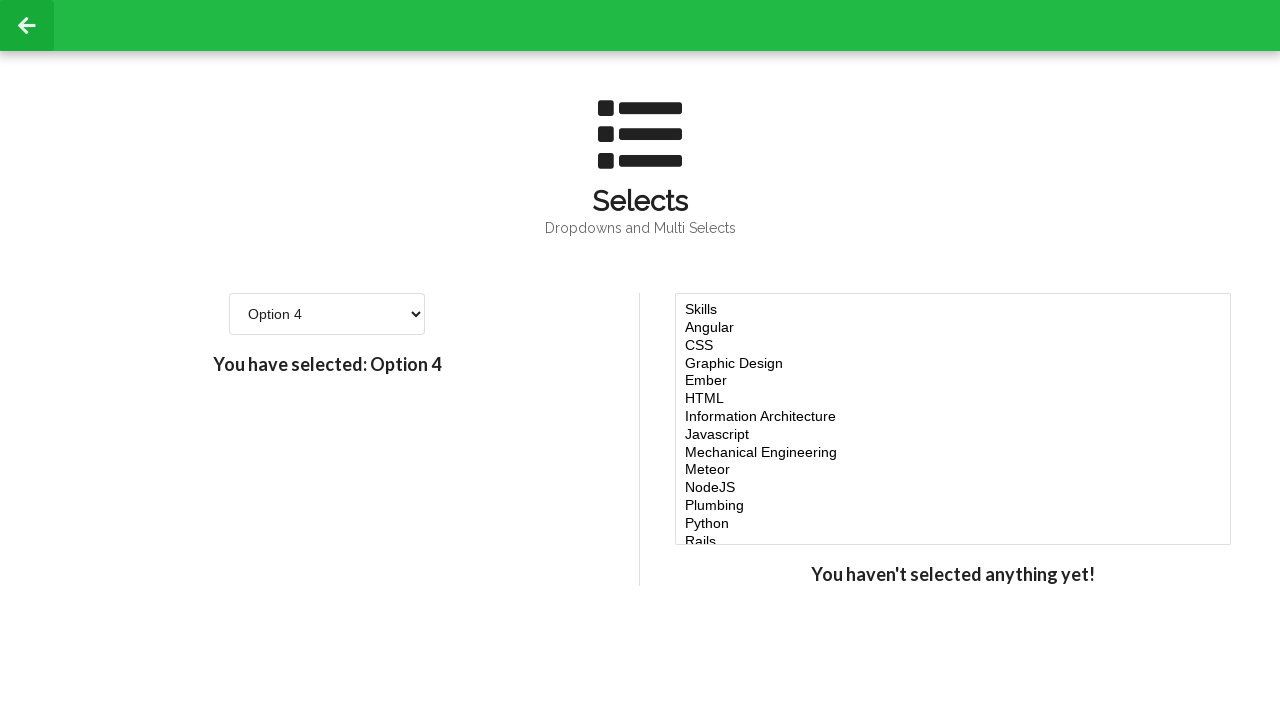